Navigates to NextBaseCRM login page and verifies that the "Log In" button is present with the expected text value

Starting URL: https://login1.nextbasecrm.com/

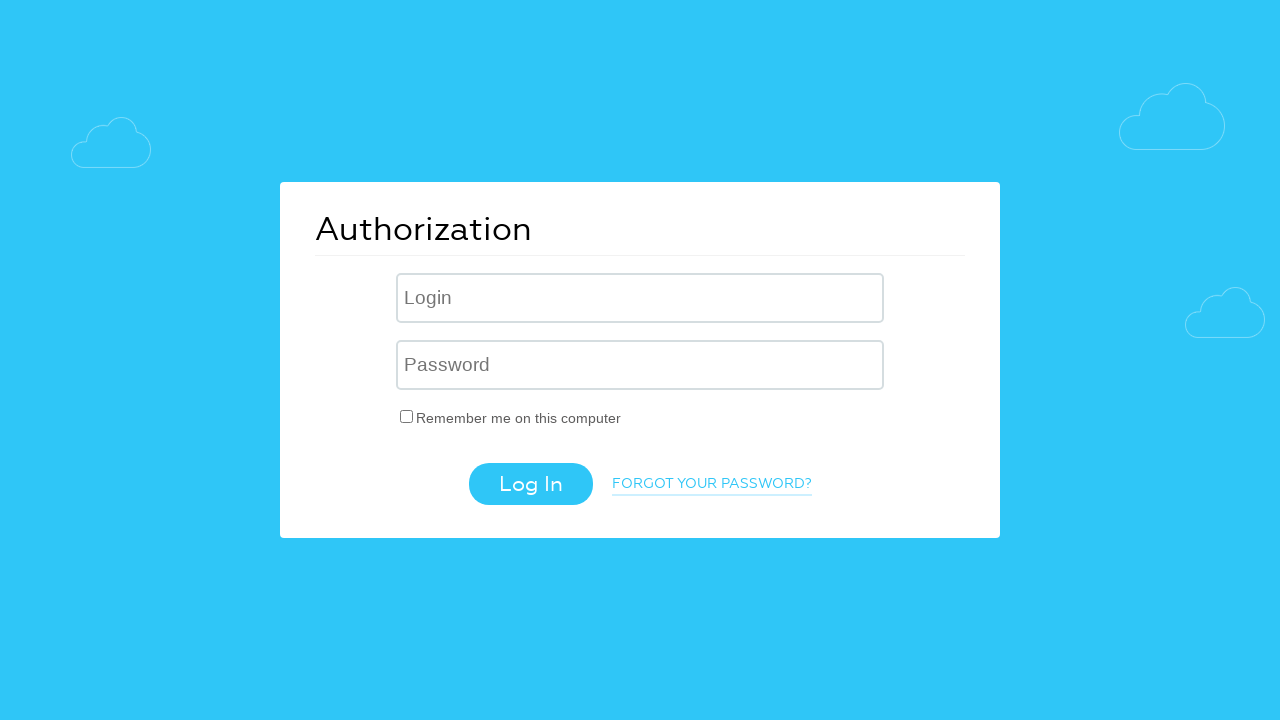

Log In button located and confirmed visible
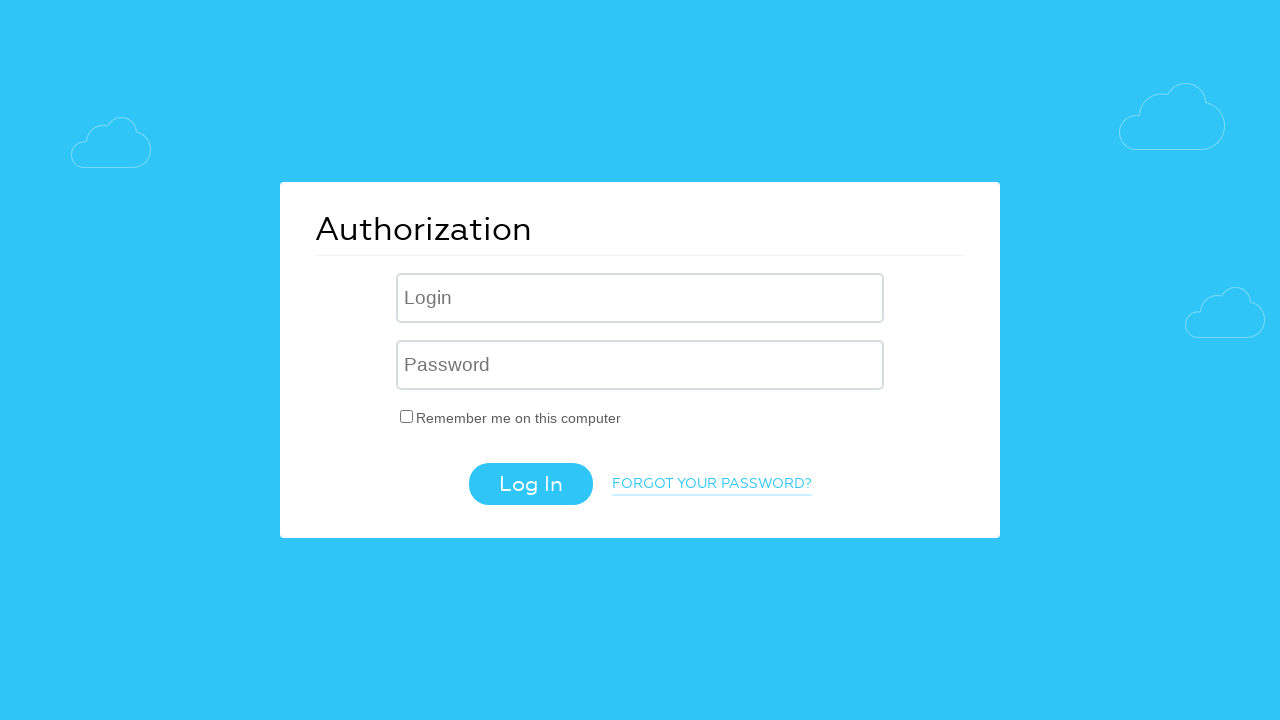

Retrieved 'value' attribute from Log In button
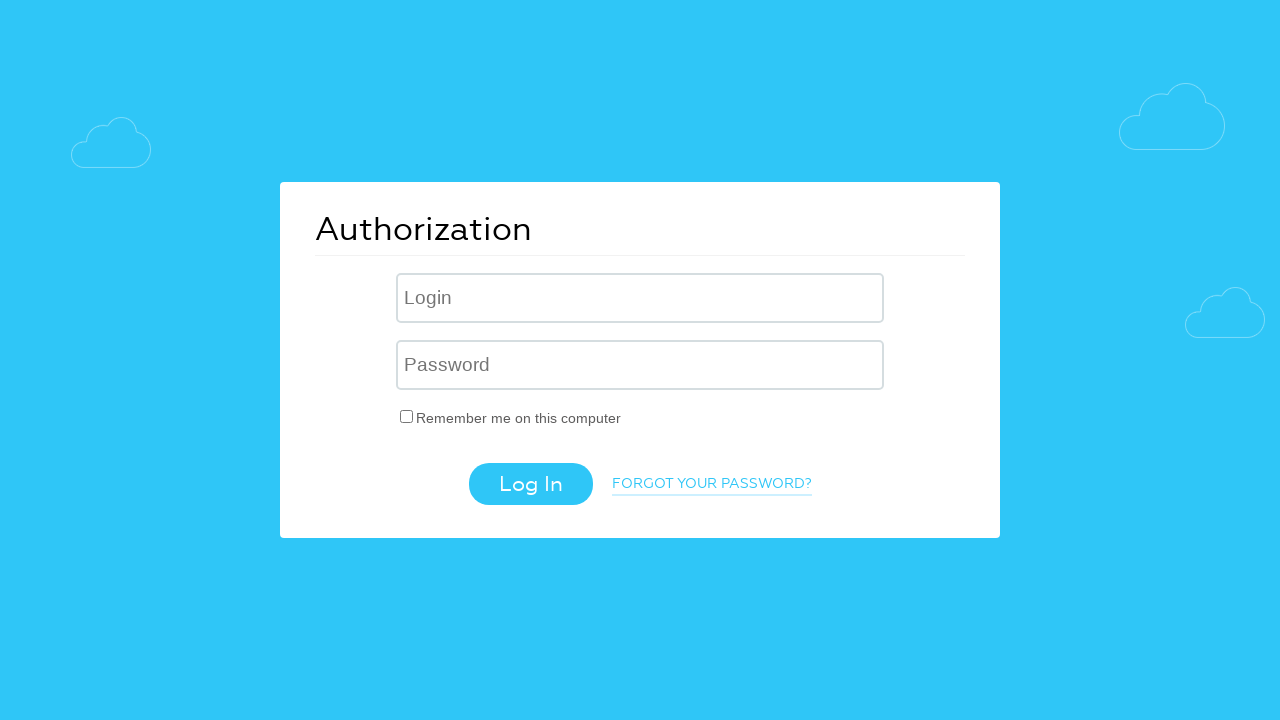

Verified Log In button has correct text value 'Log In'
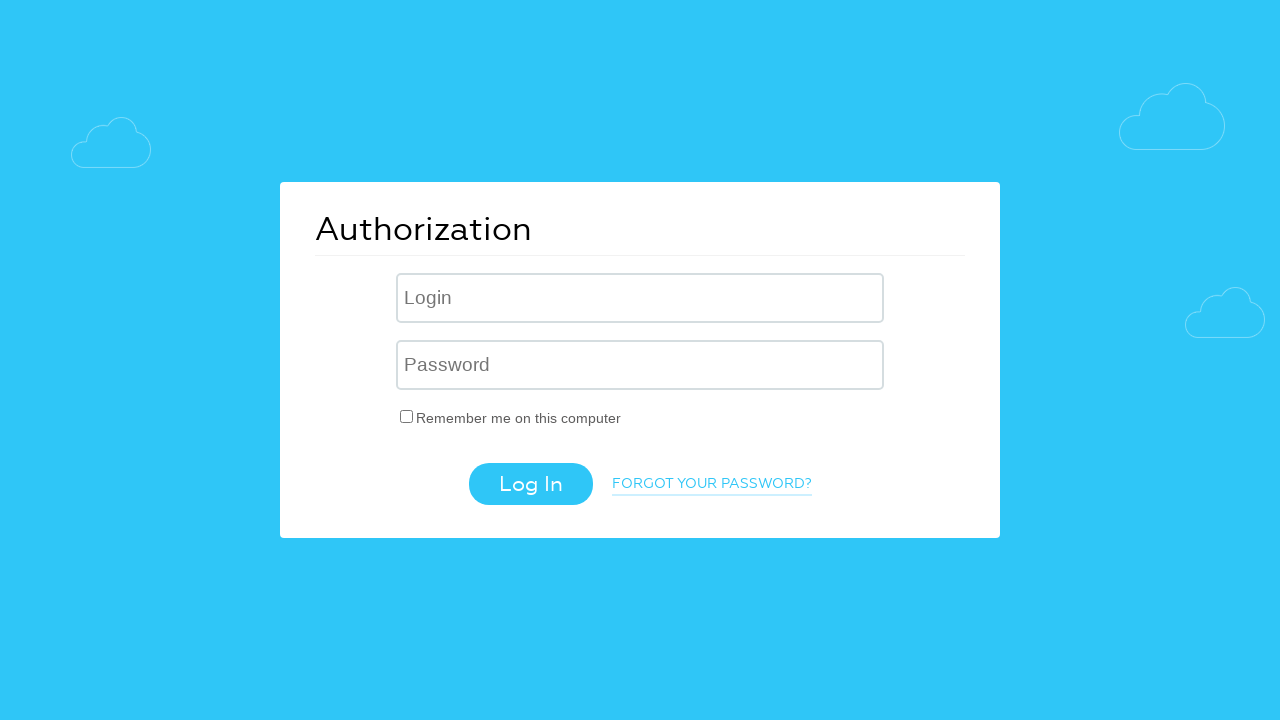

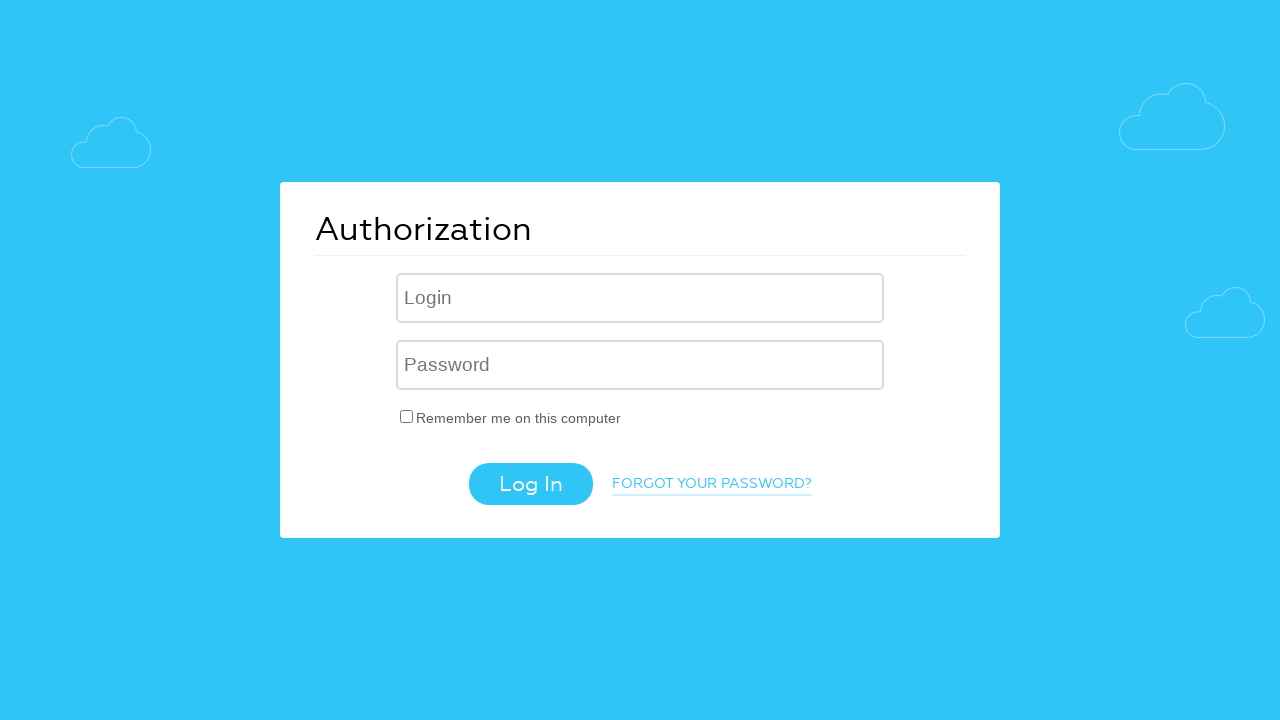